Tests that uncompleting a todo while on 'All' filter keeps it visible without completed styling

Starting URL: https://todomvc.com/examples/typescript-angular/#/

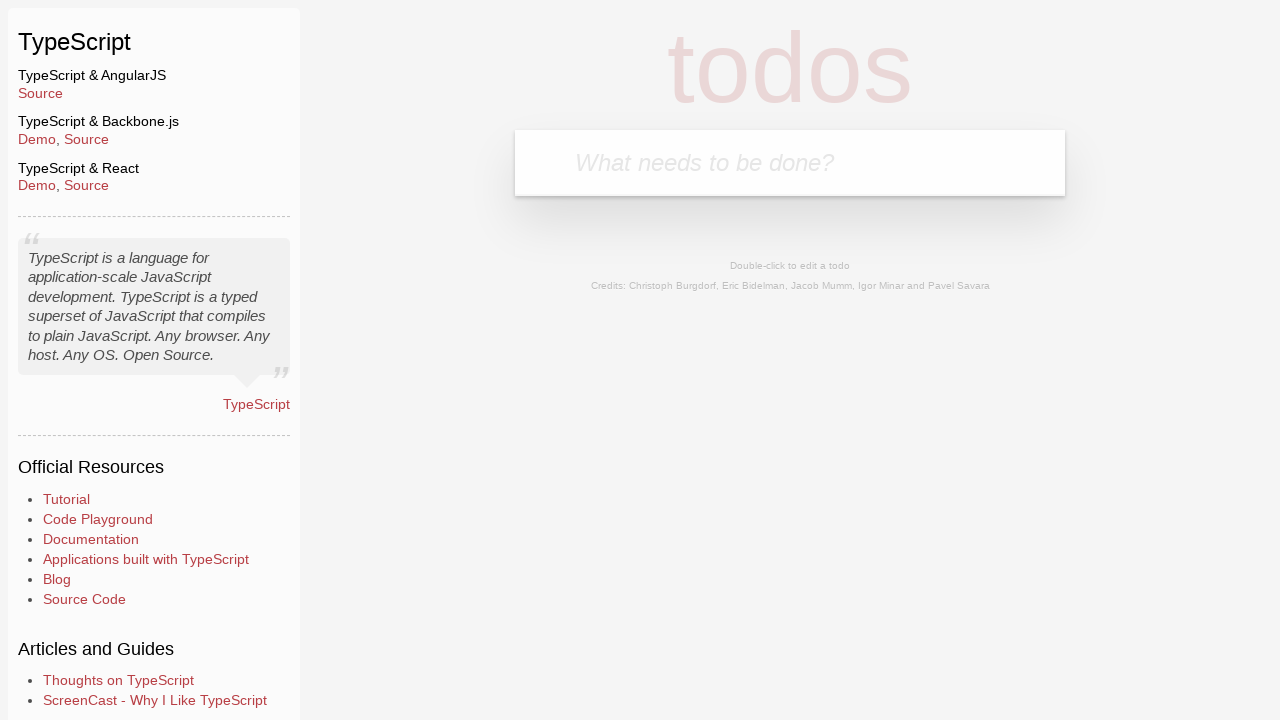

Filled new todo input field with 'Example1' on .new-todo
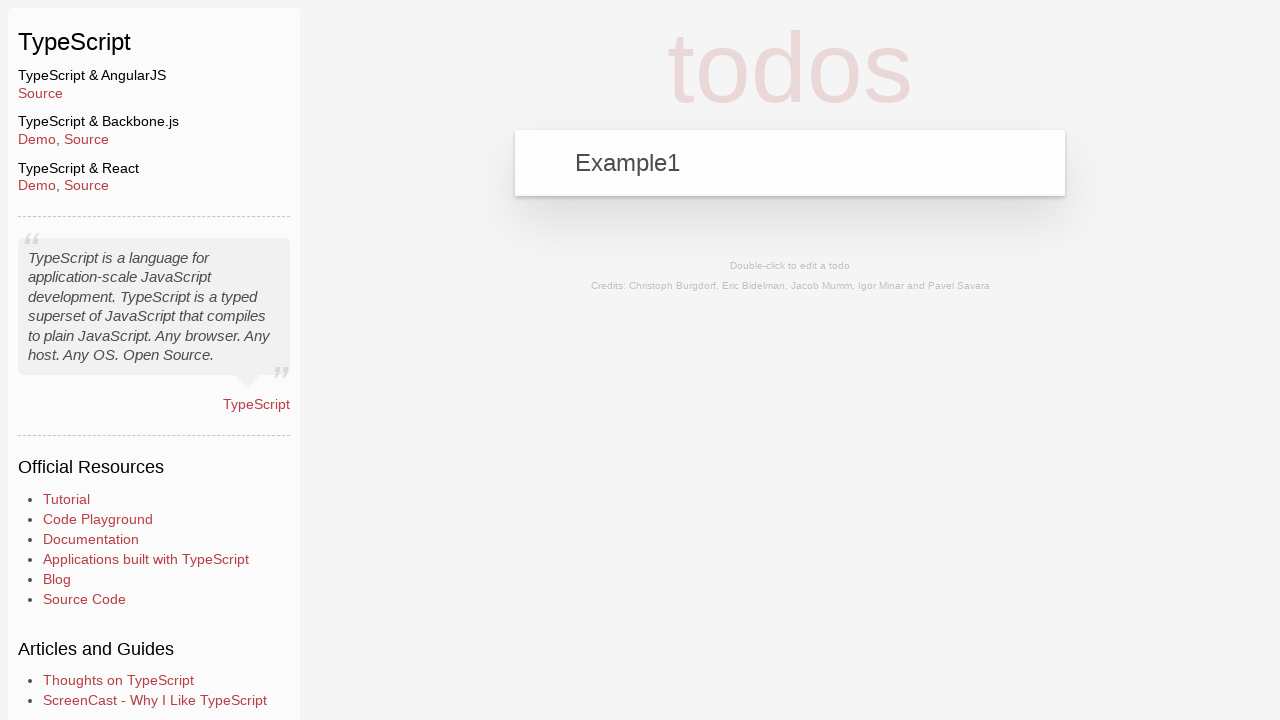

Pressed Enter to add the todo on .new-todo
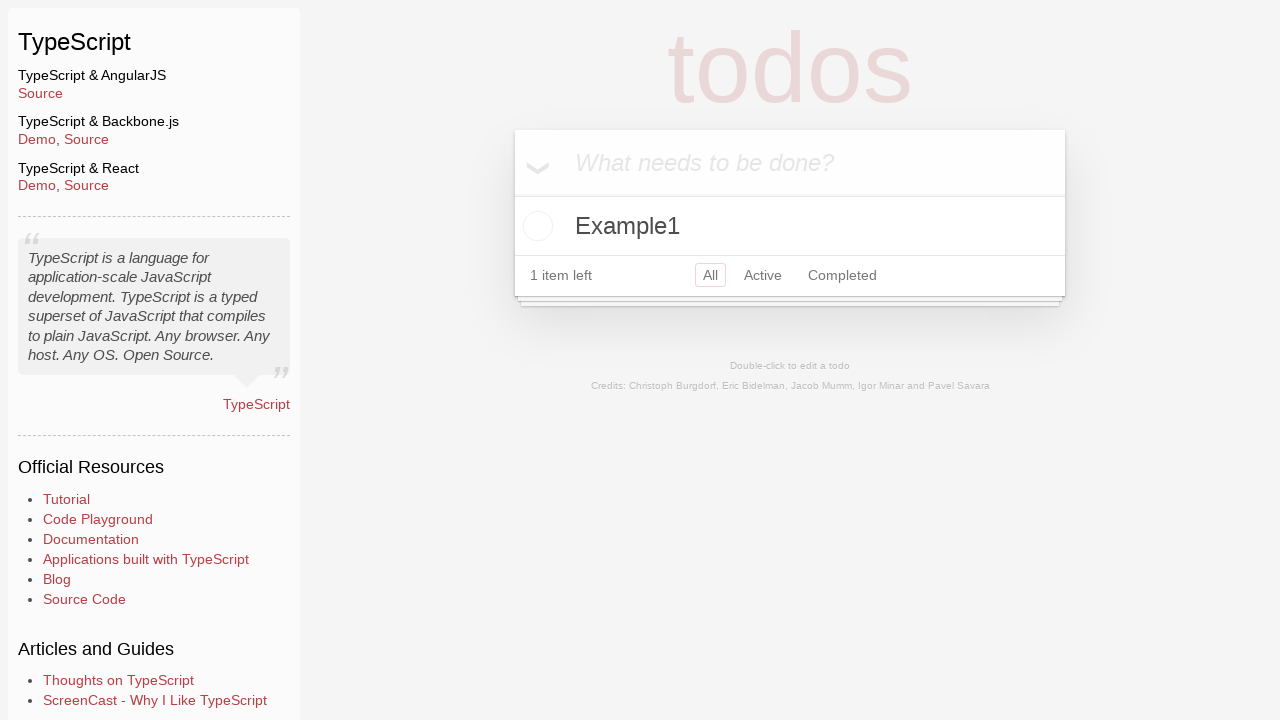

Marked Example1 as completed at (535, 226) on xpath=//label[text()='Example1']/preceding-sibling::input[@type='checkbox']
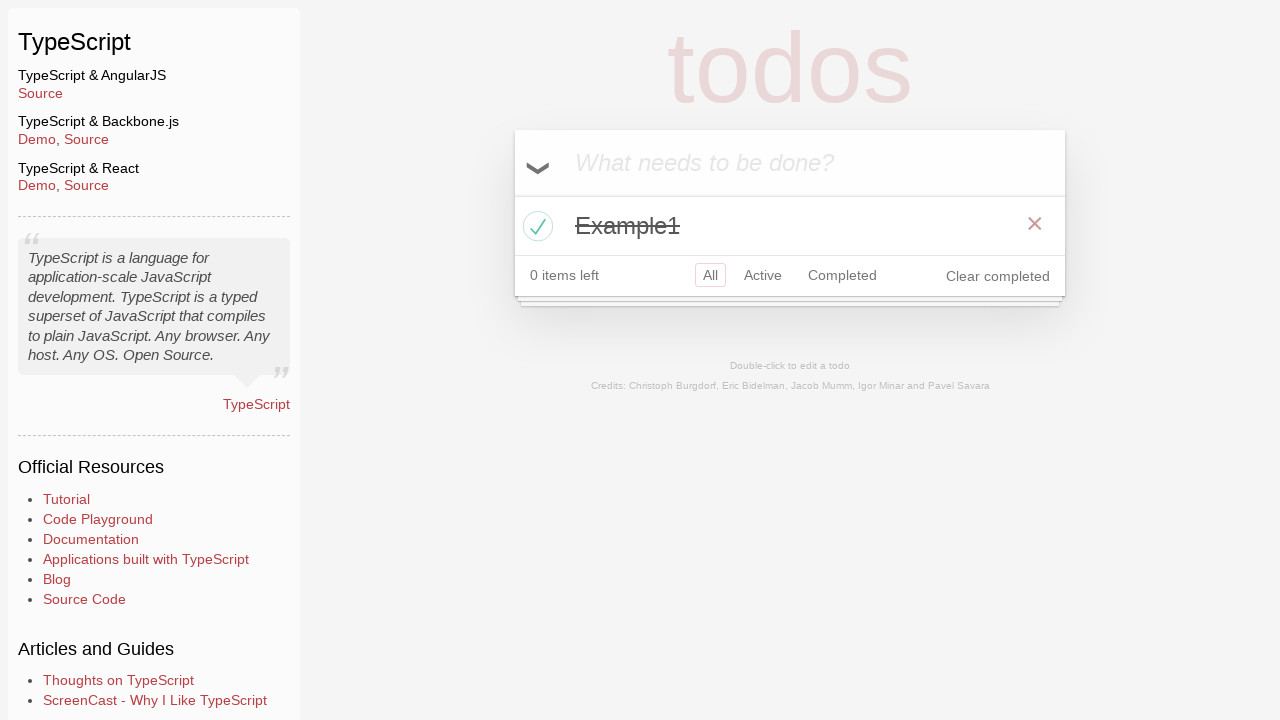

Clicked All filter button at (710, 275) on a[href='#/']
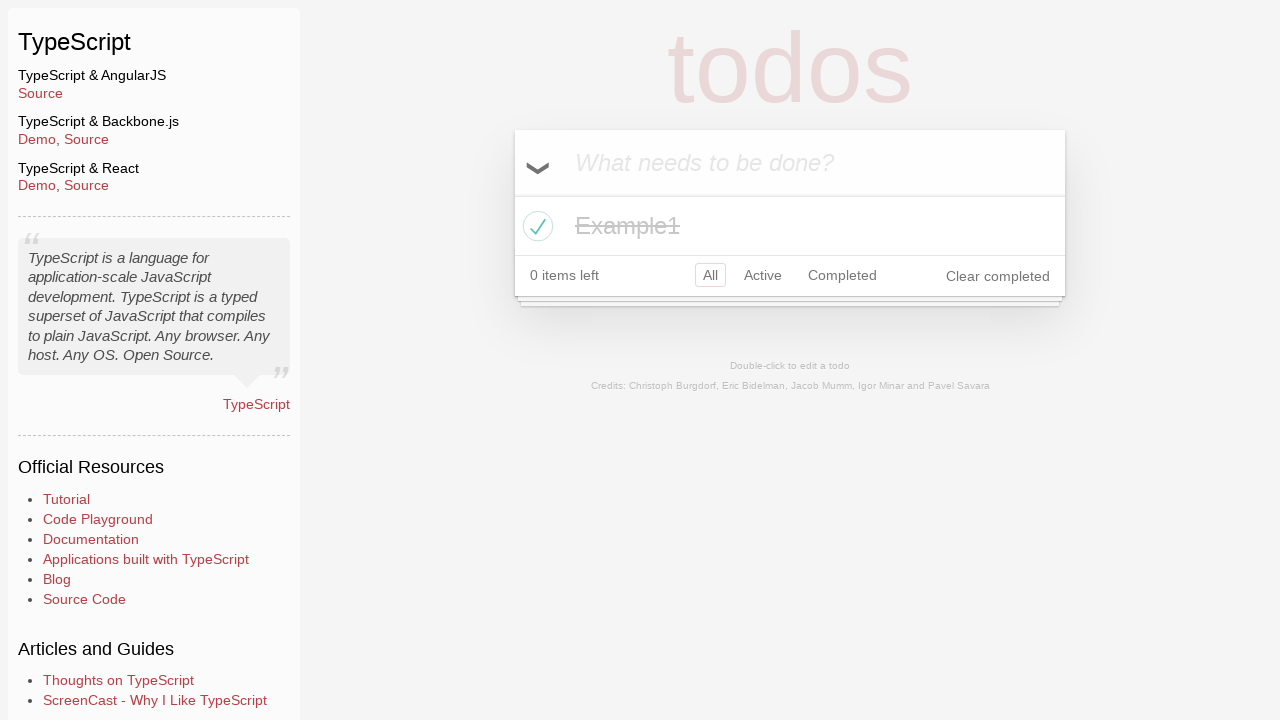

Toggled Example1 back to active state at (535, 226) on xpath=//label[text()='Example1']/preceding-sibling::input[@type='checkbox']
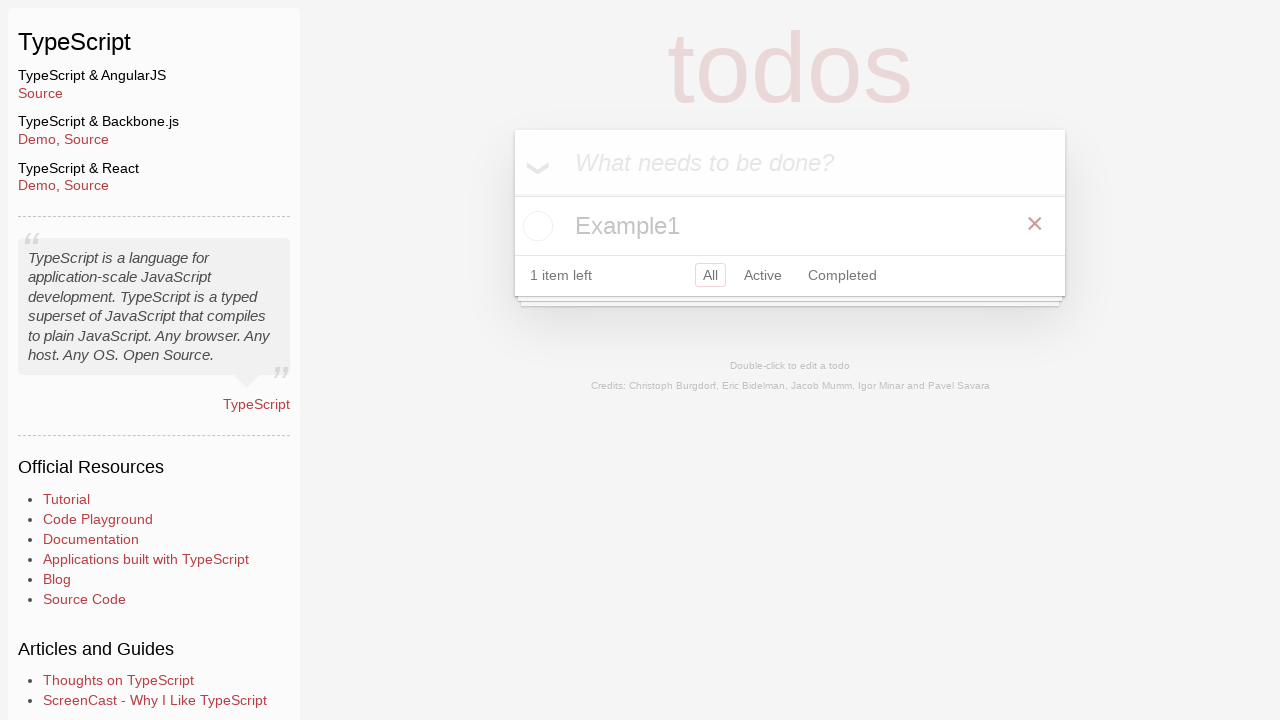

Verified todo is still visible without completed styling
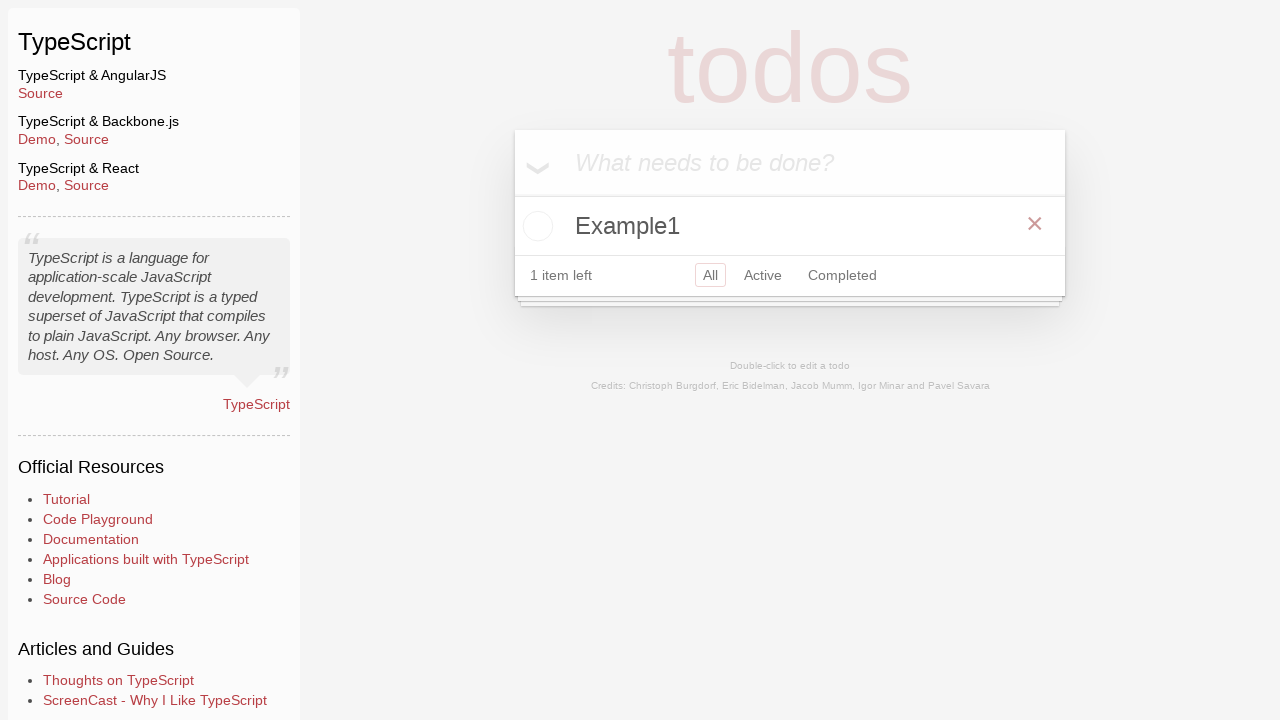

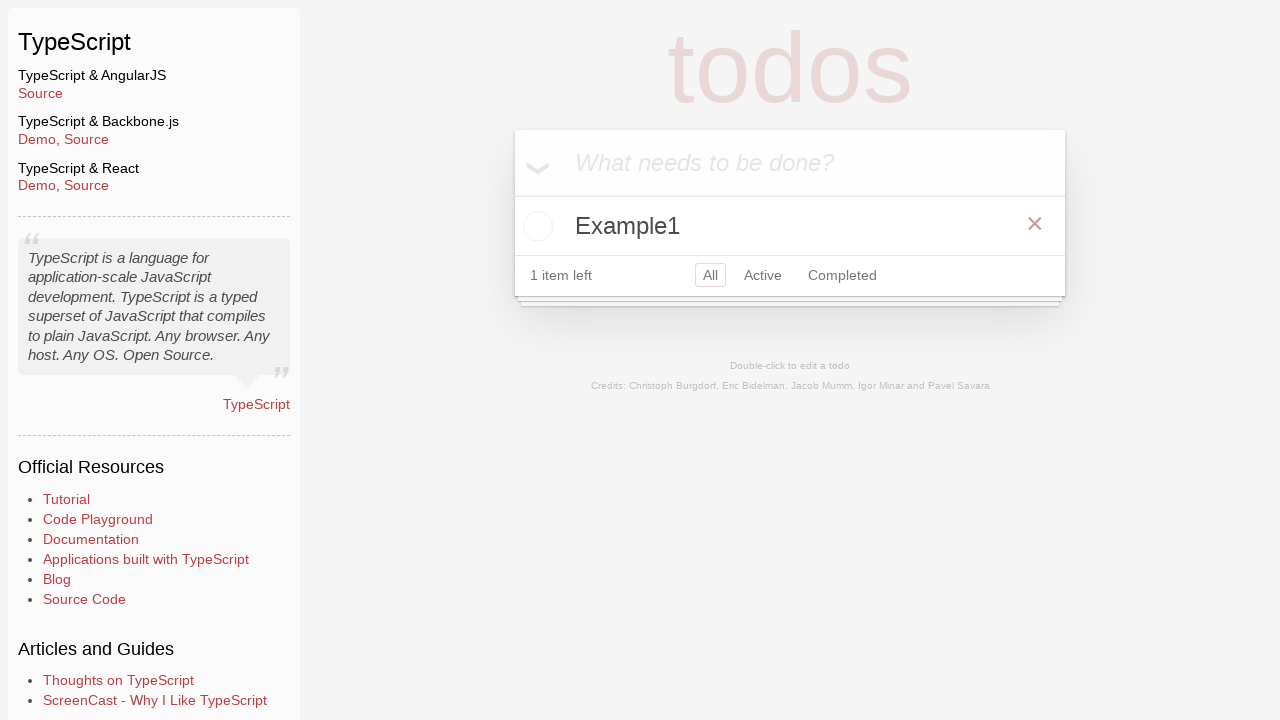